Navigates to an interactive SVG map of India and clicks on the Tripura state element

Starting URL: https://www.amcharts.com/svg-maps/?map=india

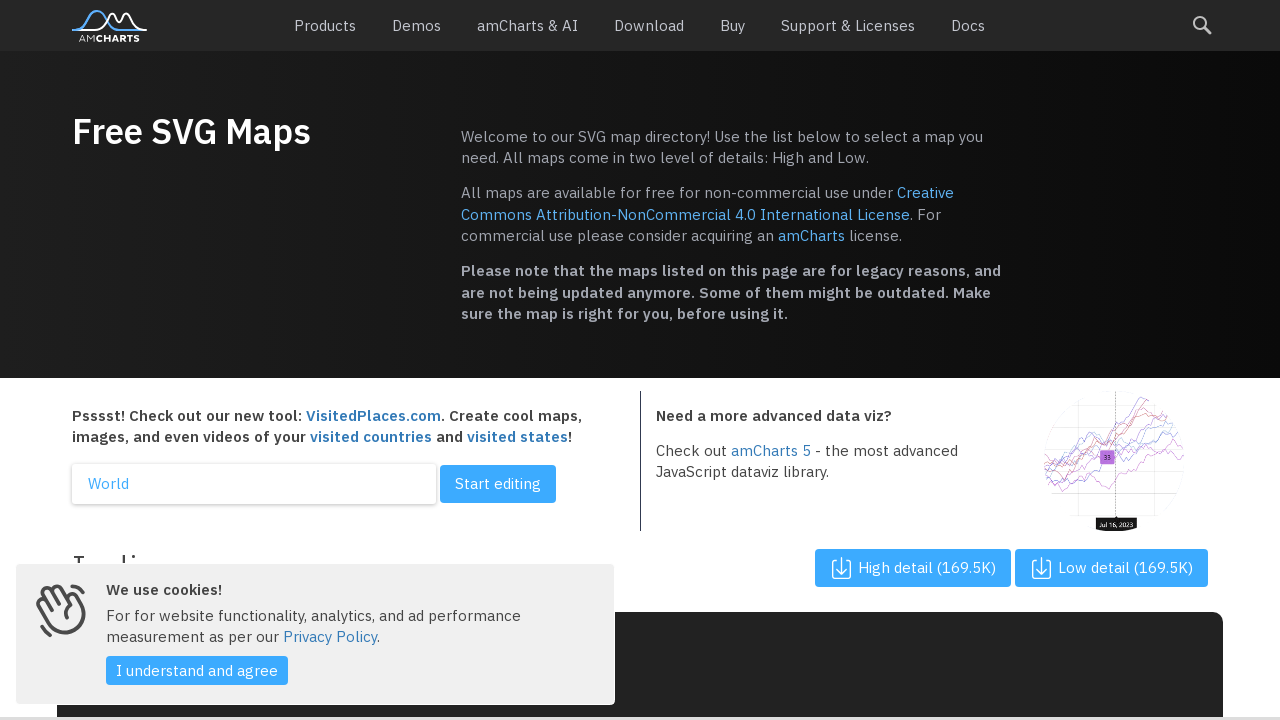

Navigated to amcharts India SVG map
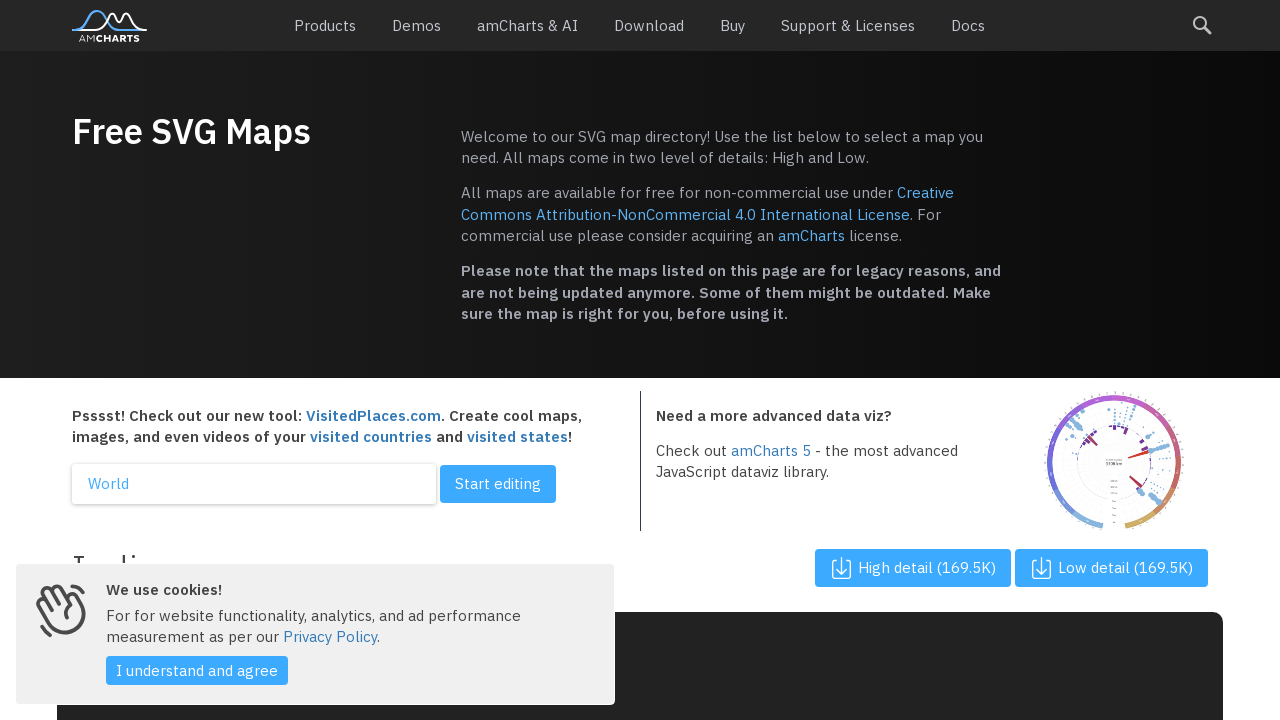

SVG map loaded and selector found
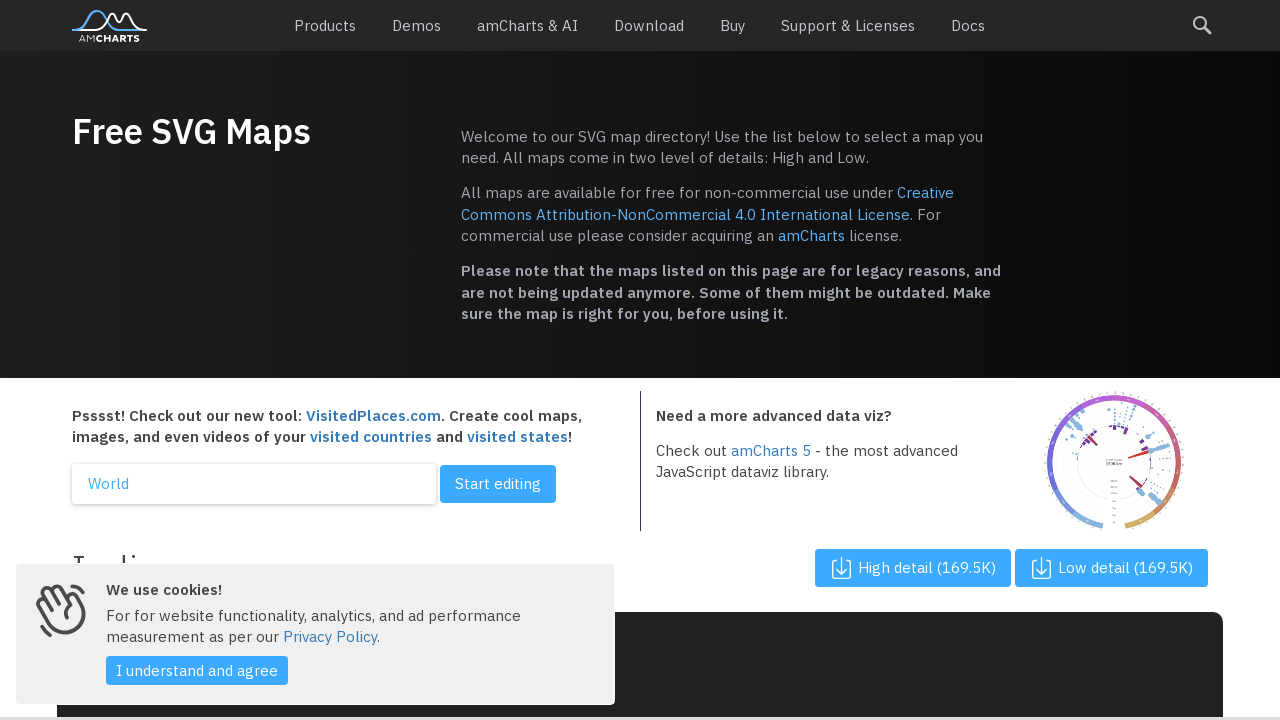

Located all state path elements in the SVG map
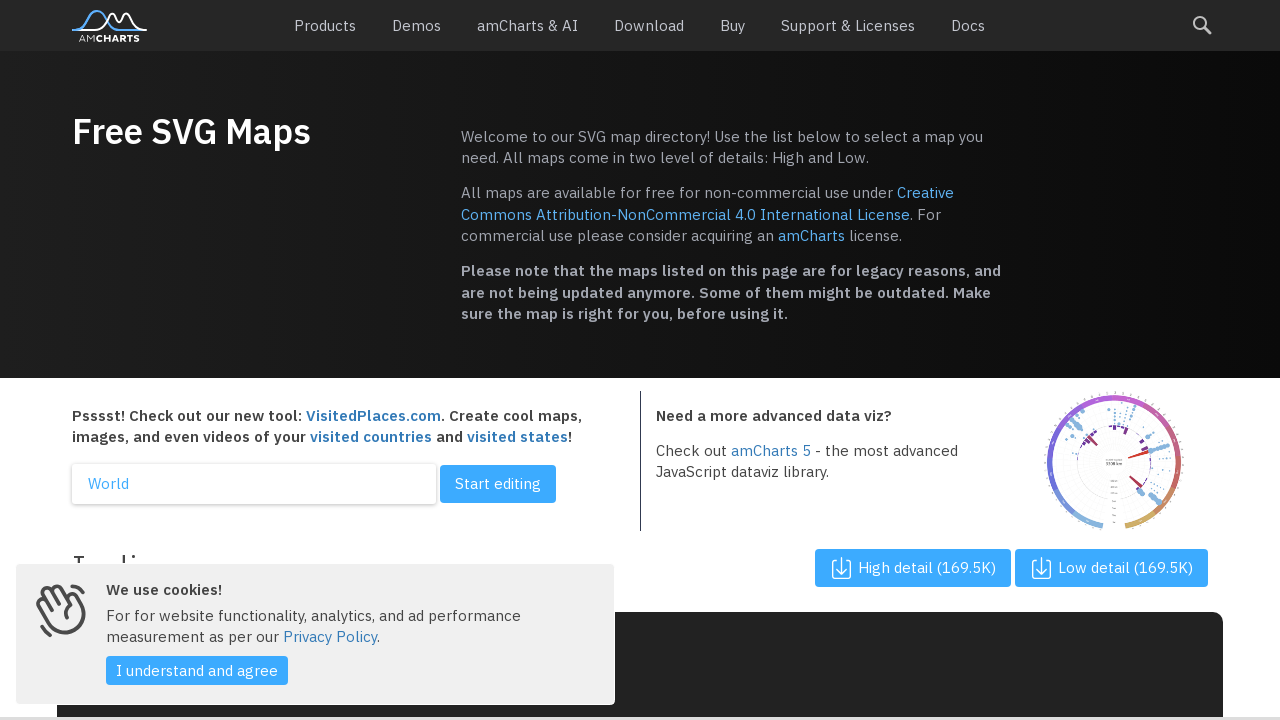

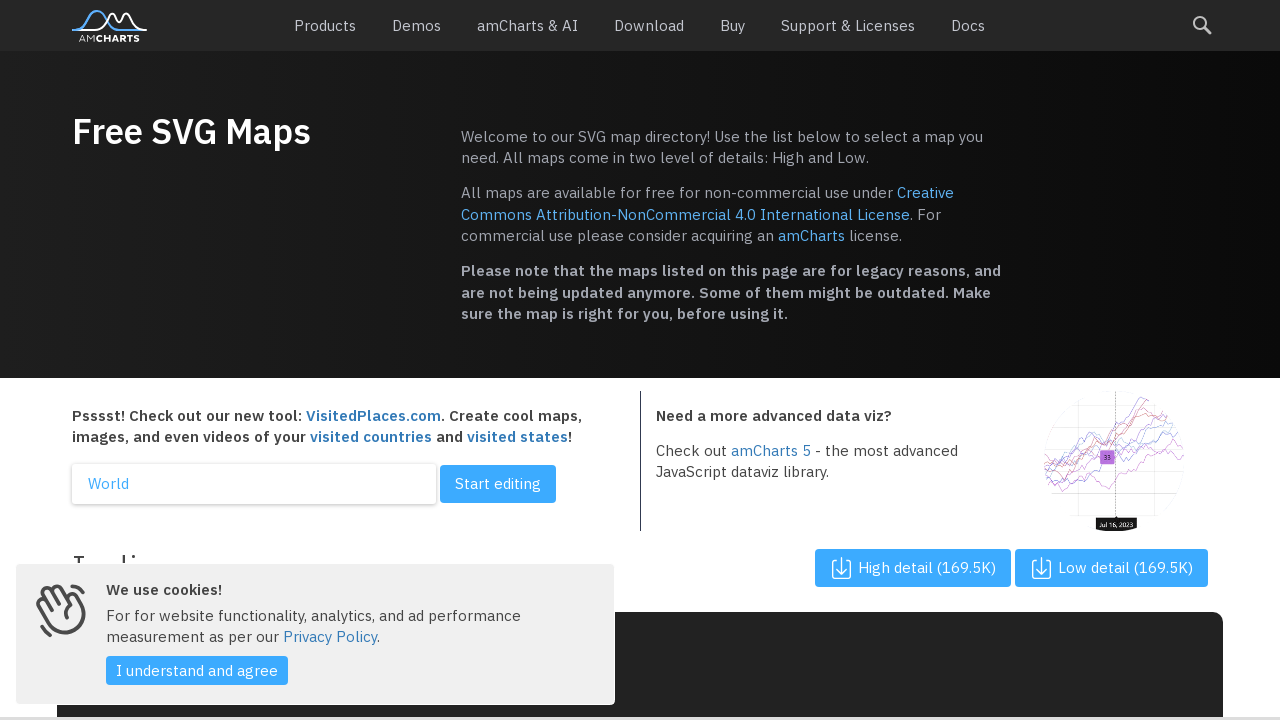